Tests browser window handling by opening a new window, switching to it, and then closing it

Starting URL: https://demoqa.com/browser-windows

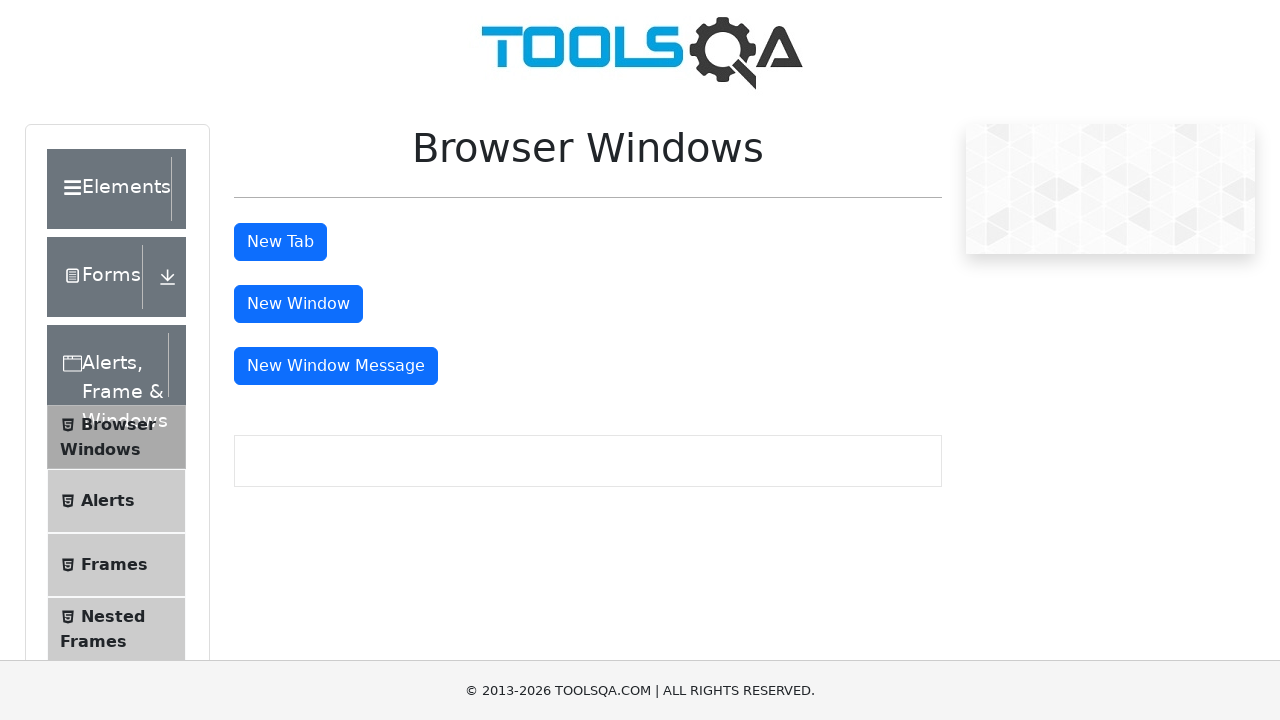

Stored reference to main window
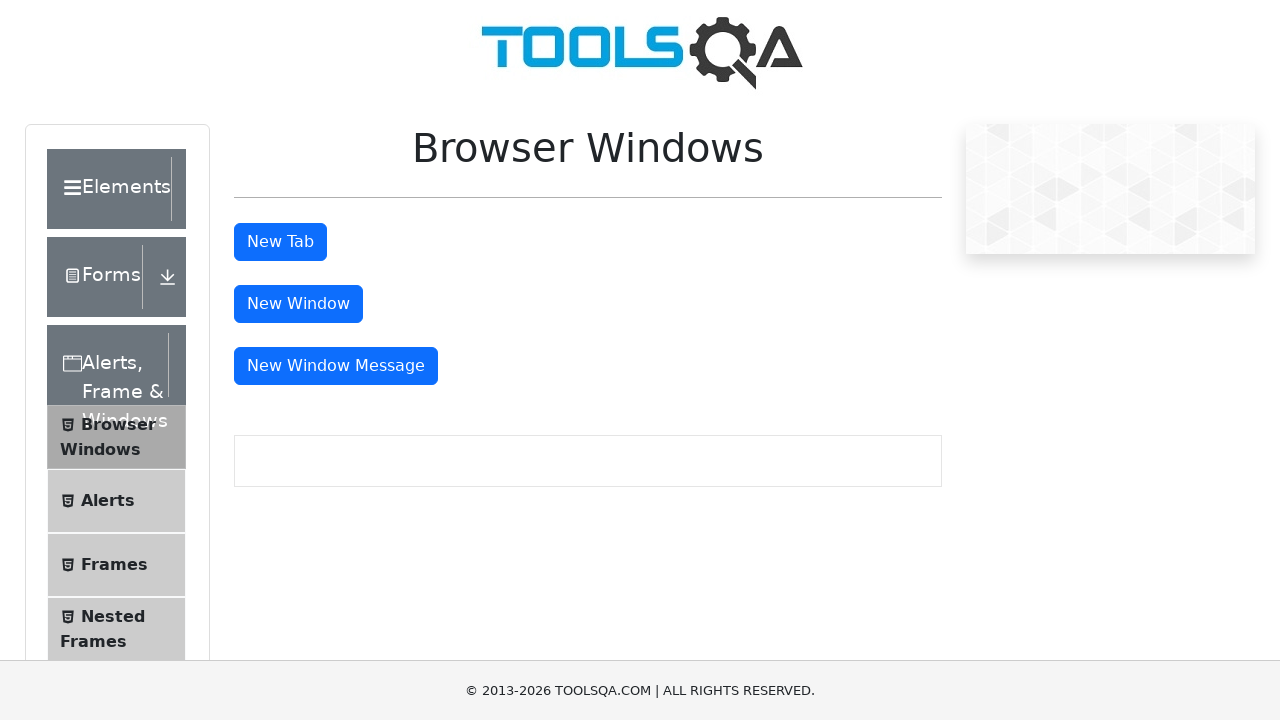

Clicked button to open new window at (298, 304) on #windowButton
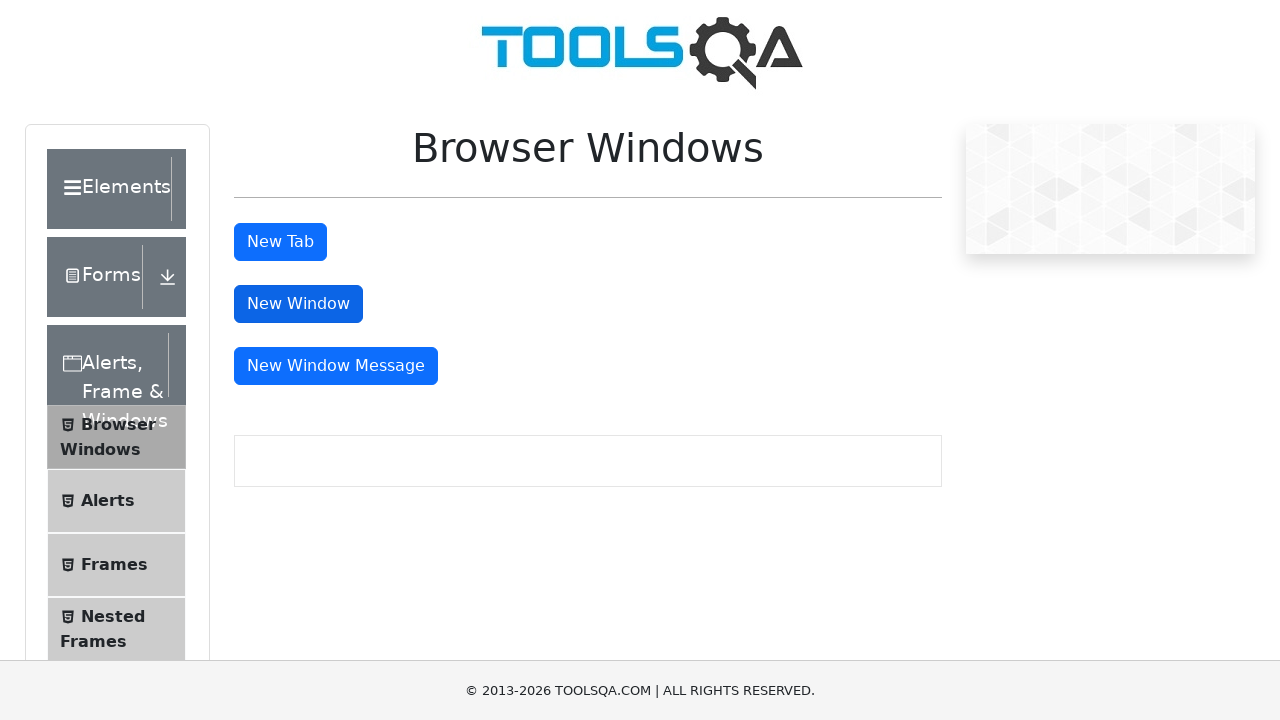

Waited for new window to open
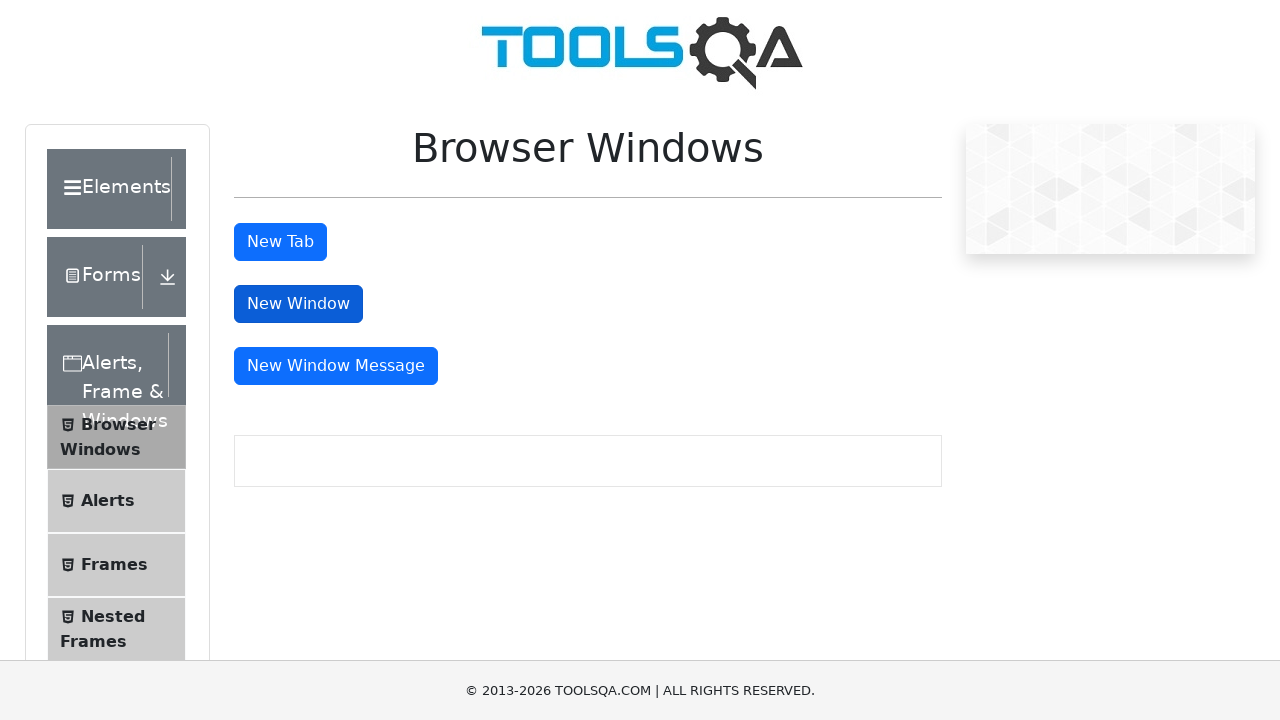

Retrieved all open windows/pages from context
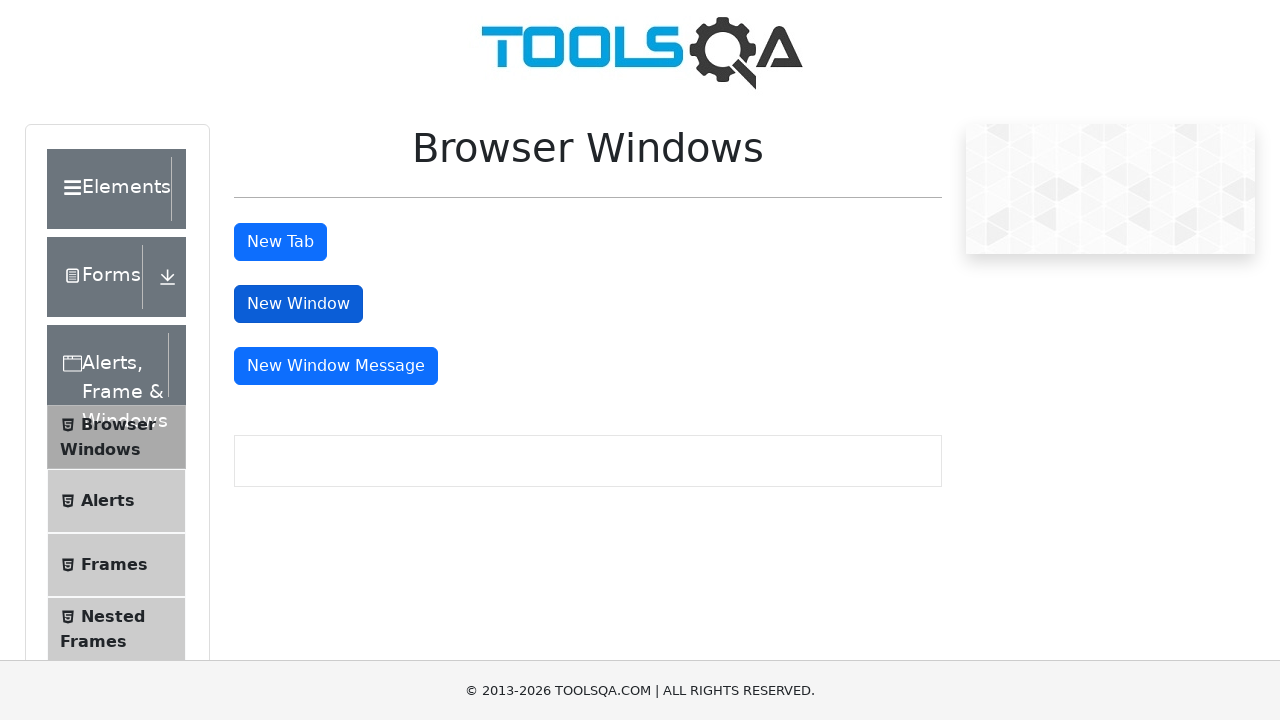

Identified new window as the last opened window
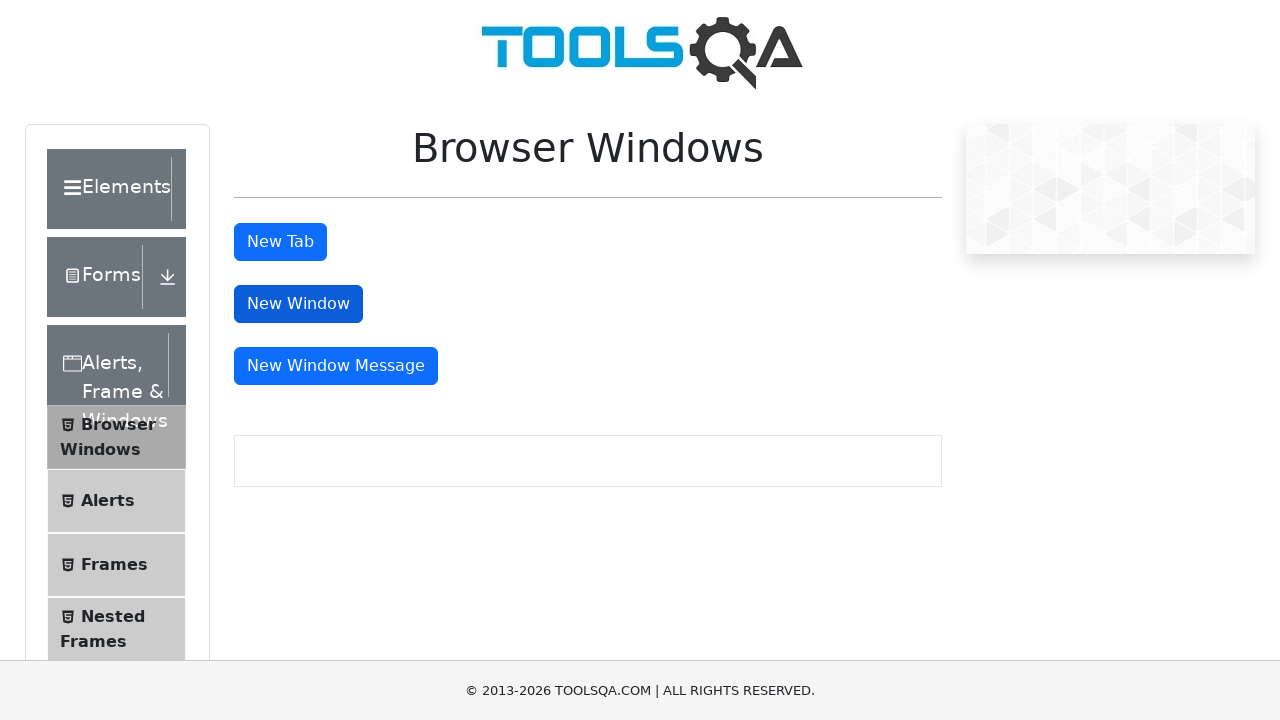

Closed the new window
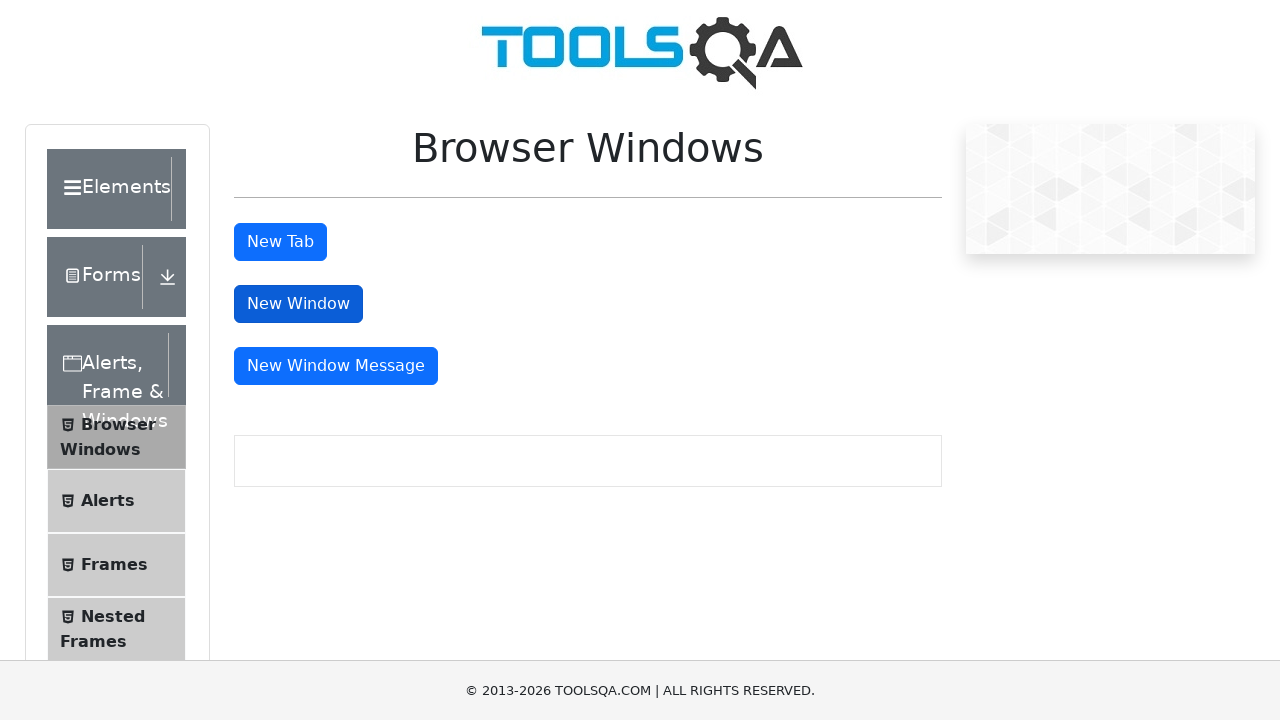

Clicked button to open new tab at (280, 242) on #tabButton
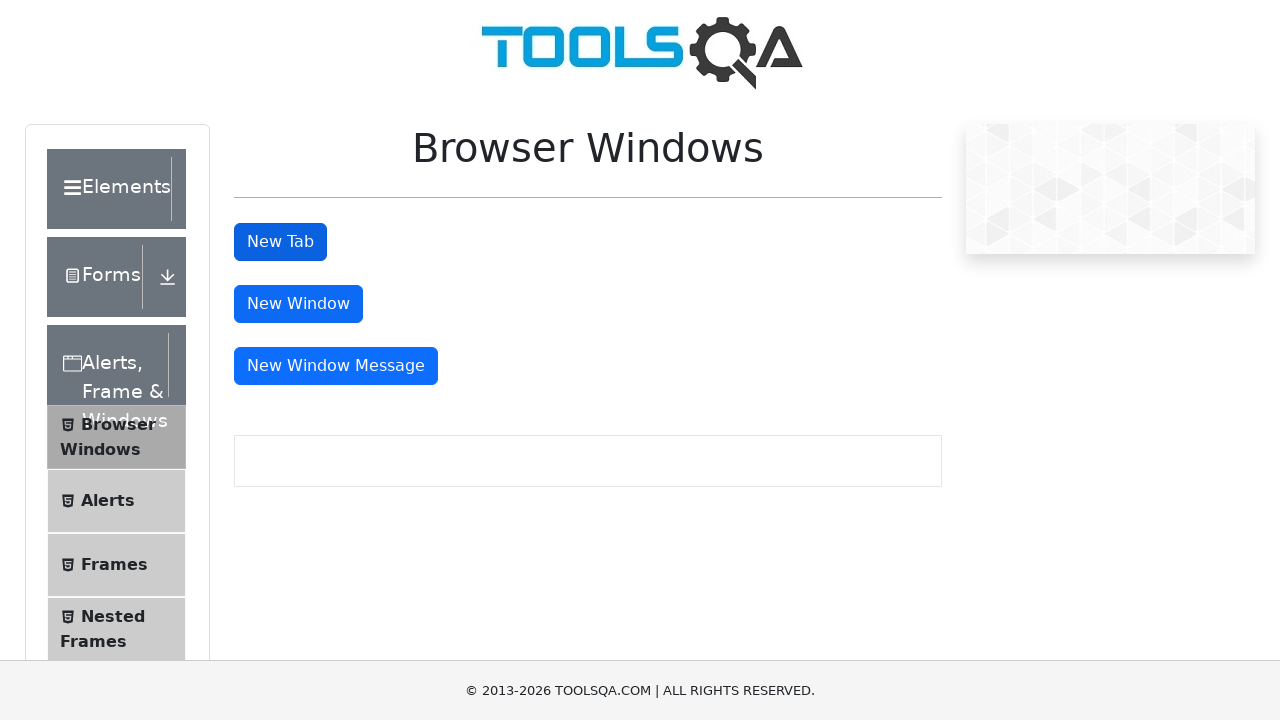

Waited for new tab to open
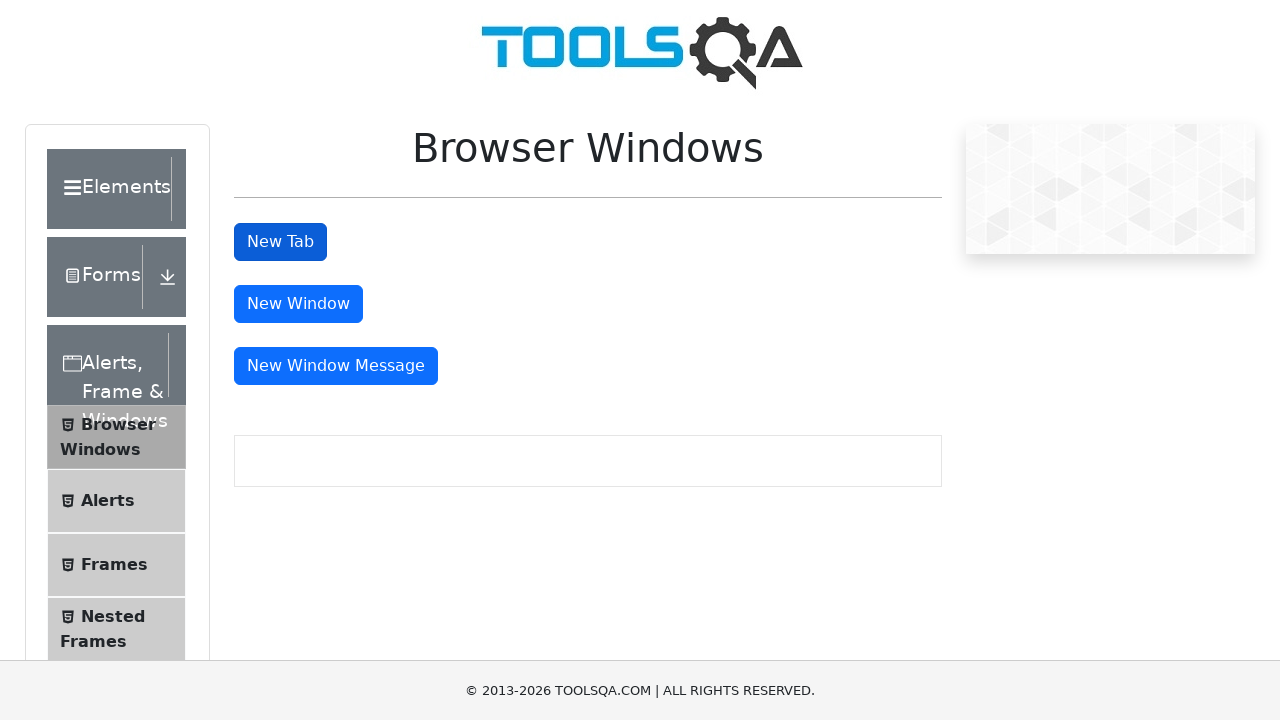

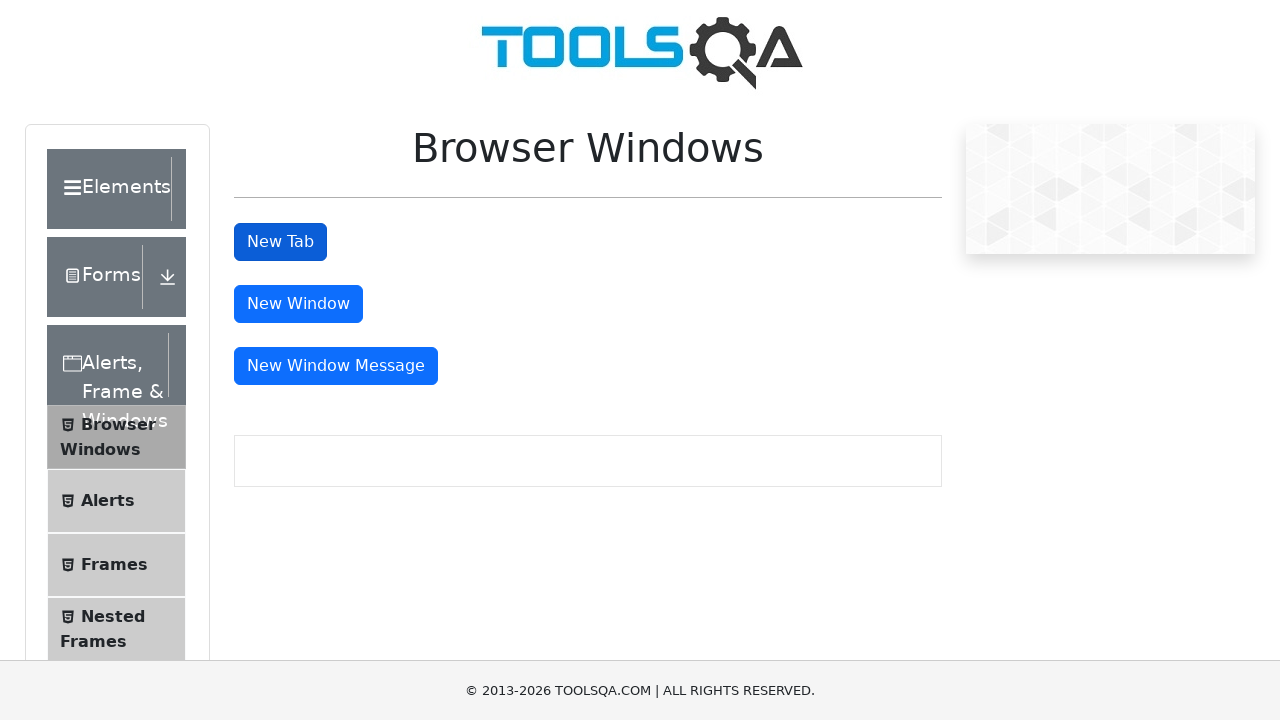